Tests a math form that reads two numbers, calculates their sum, selects the result from a dropdown, and submits the form

Starting URL: https://suninjuly.github.io/selects2.html

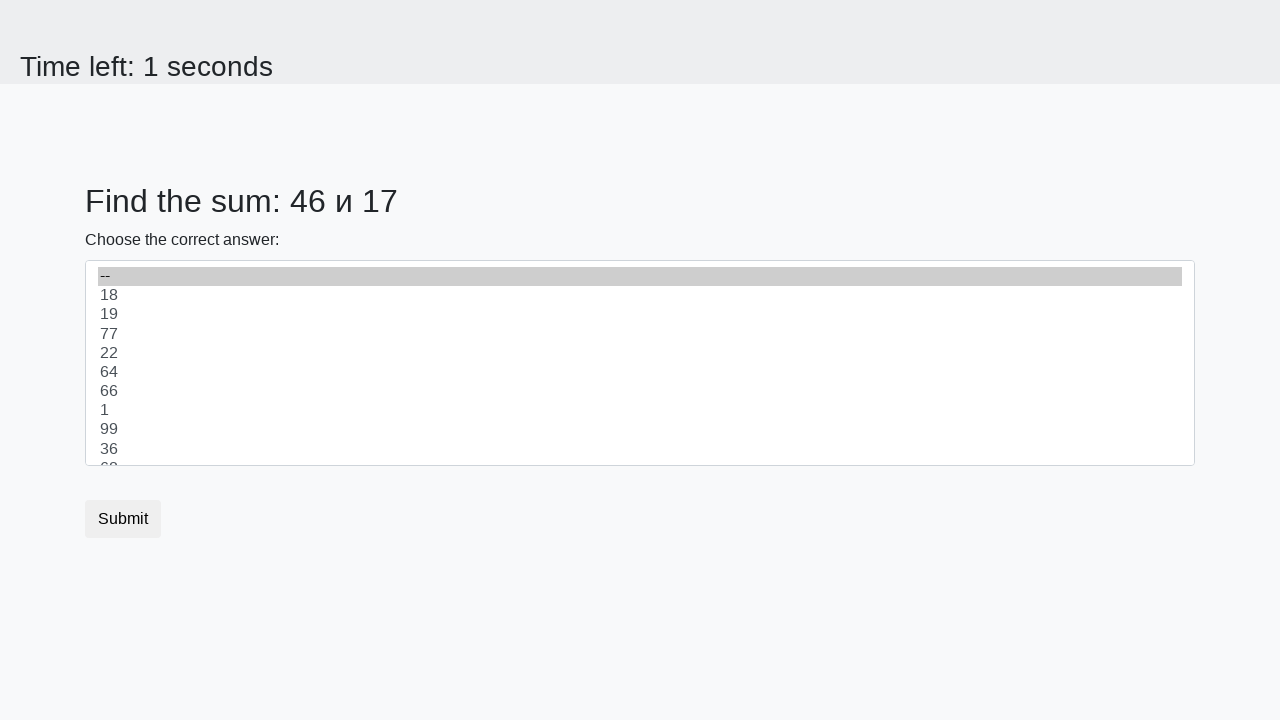

Retrieved first number from #num1
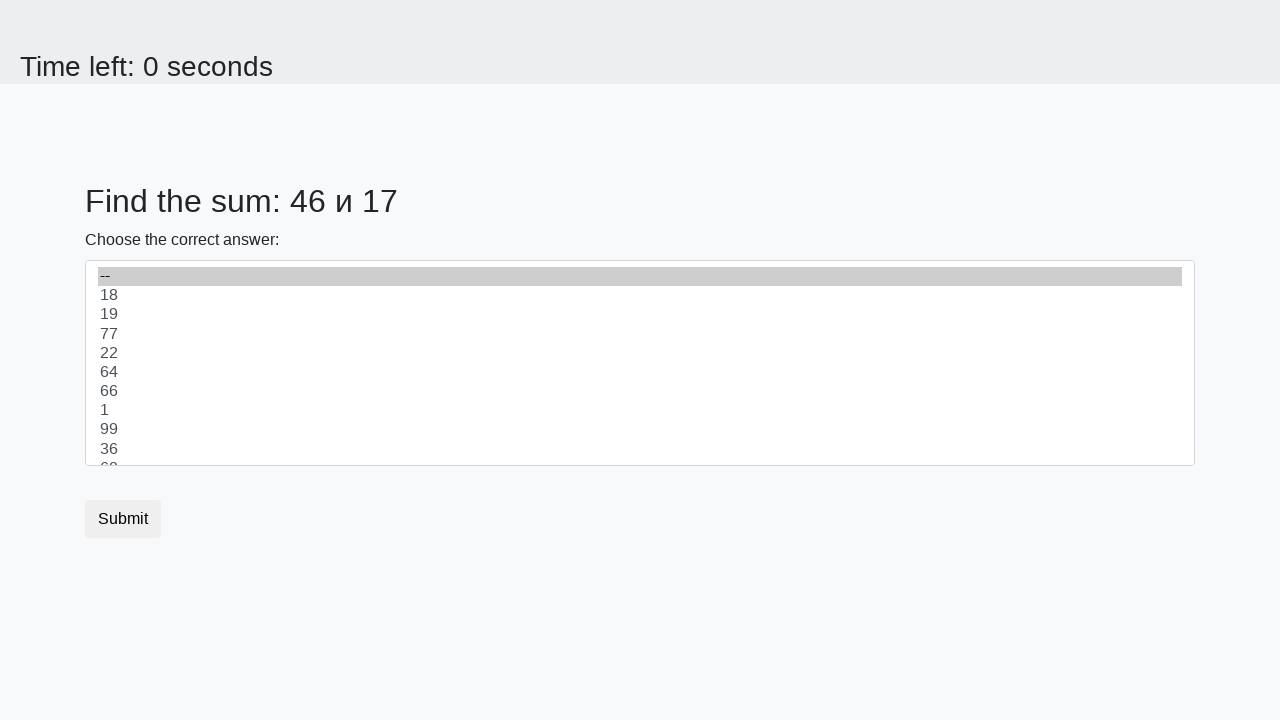

Retrieved second number from #num2
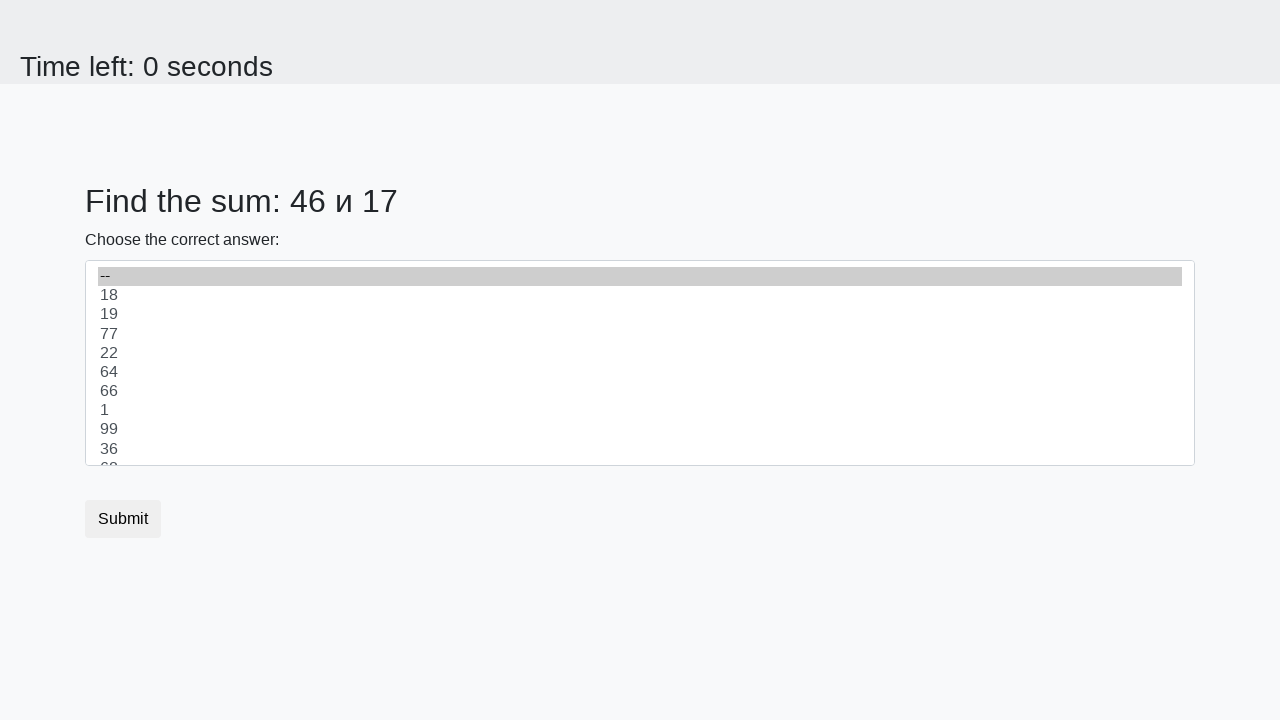

Calculated sum: 46 + 17 = 63
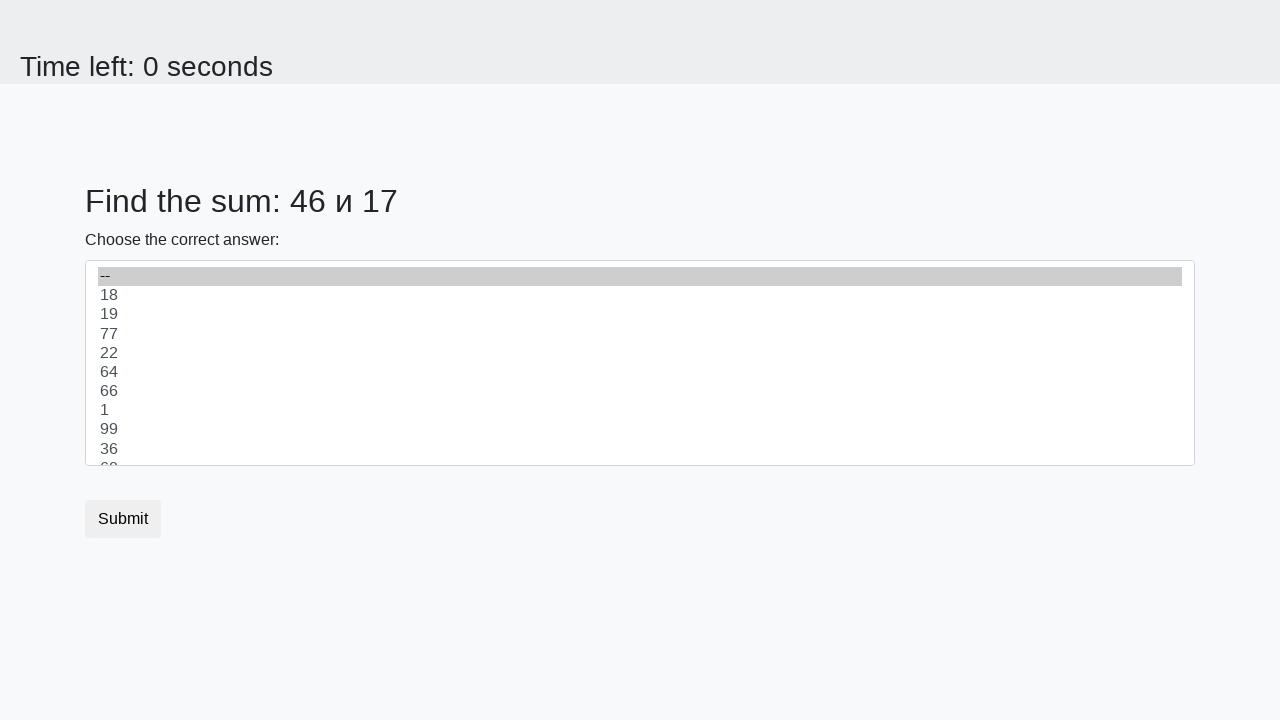

Selected 63 from dropdown on #dropdown
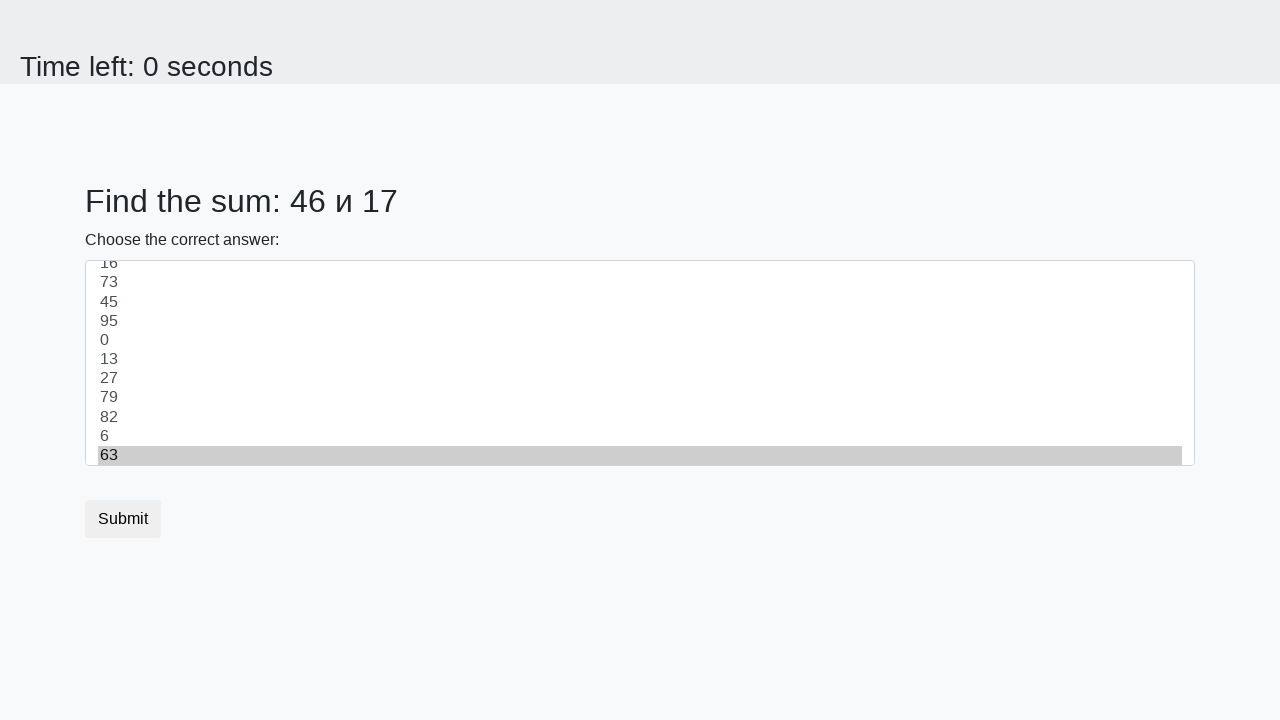

Clicked submit button at (123, 519) on button
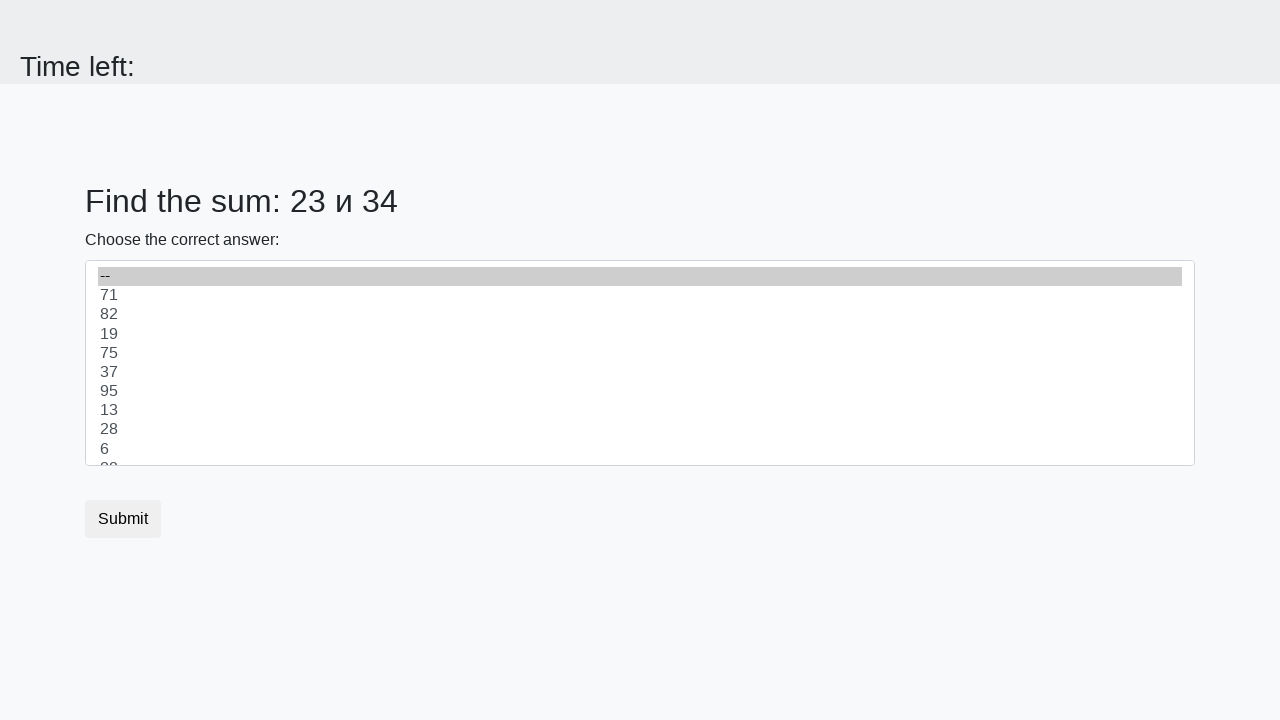

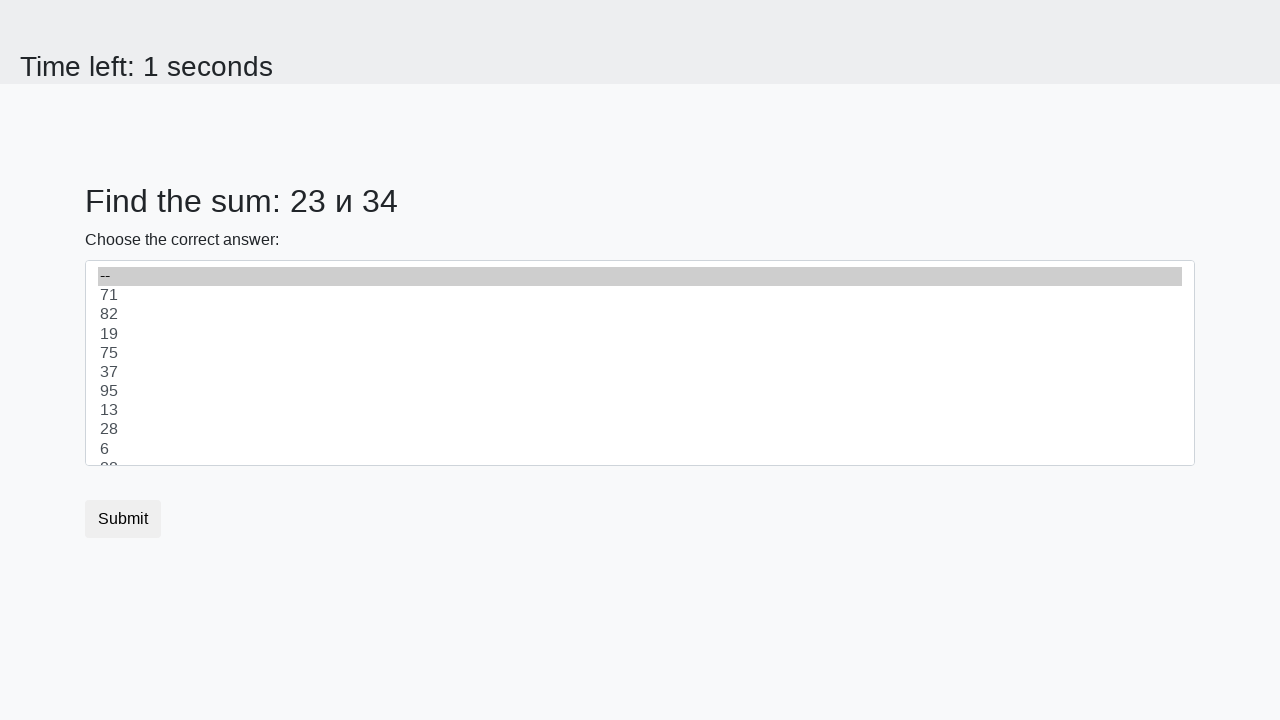